Tests mouse hover functionality on a dropdown button and clicks on a specific link from the dropdown menu

Starting URL: https://seleniumpractise.blogspot.com/2016/08/how-to-perform-mouse-hover-in-selenium.html

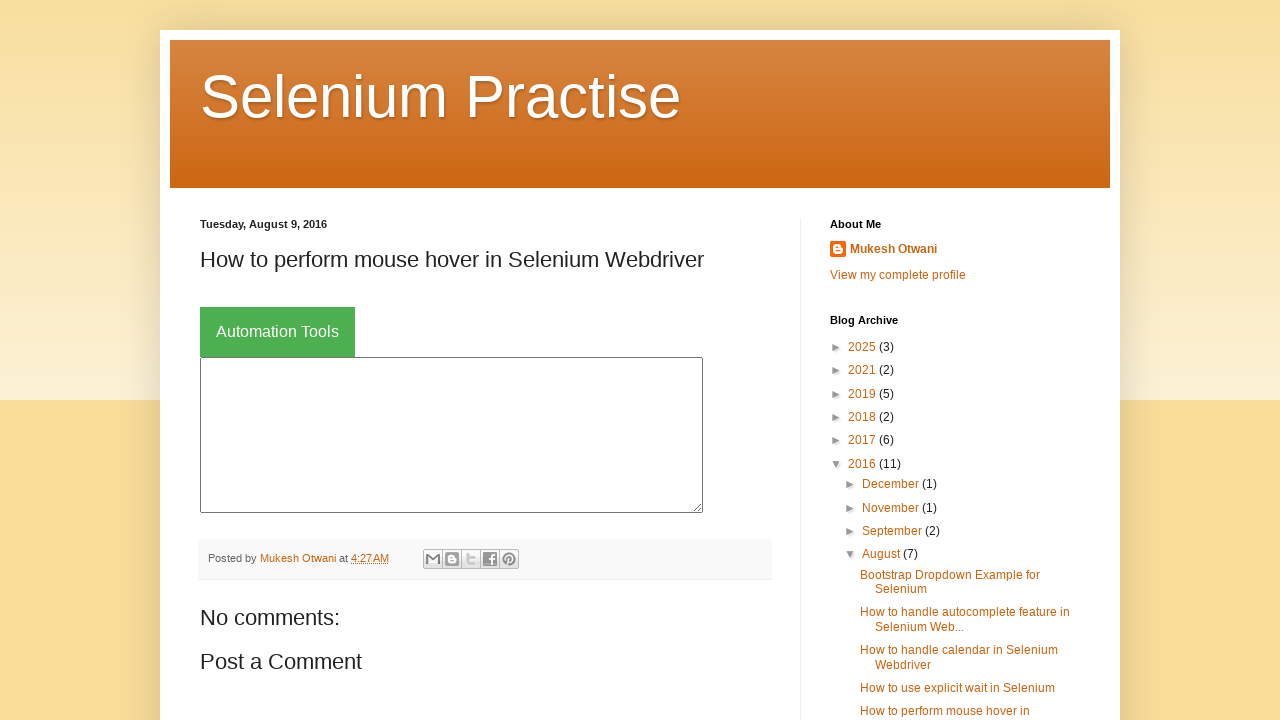

Located dropdown button element
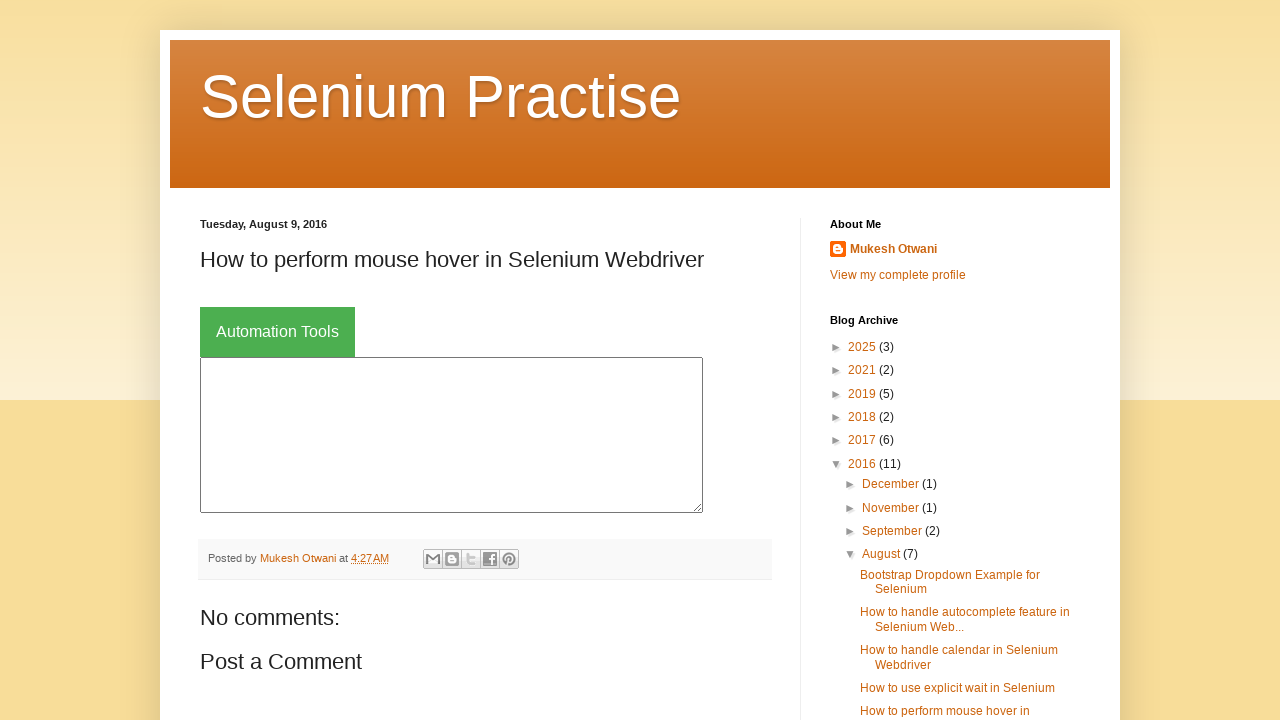

Hovered over dropdown button to reveal menu at (278, 332) on button.dropbtn
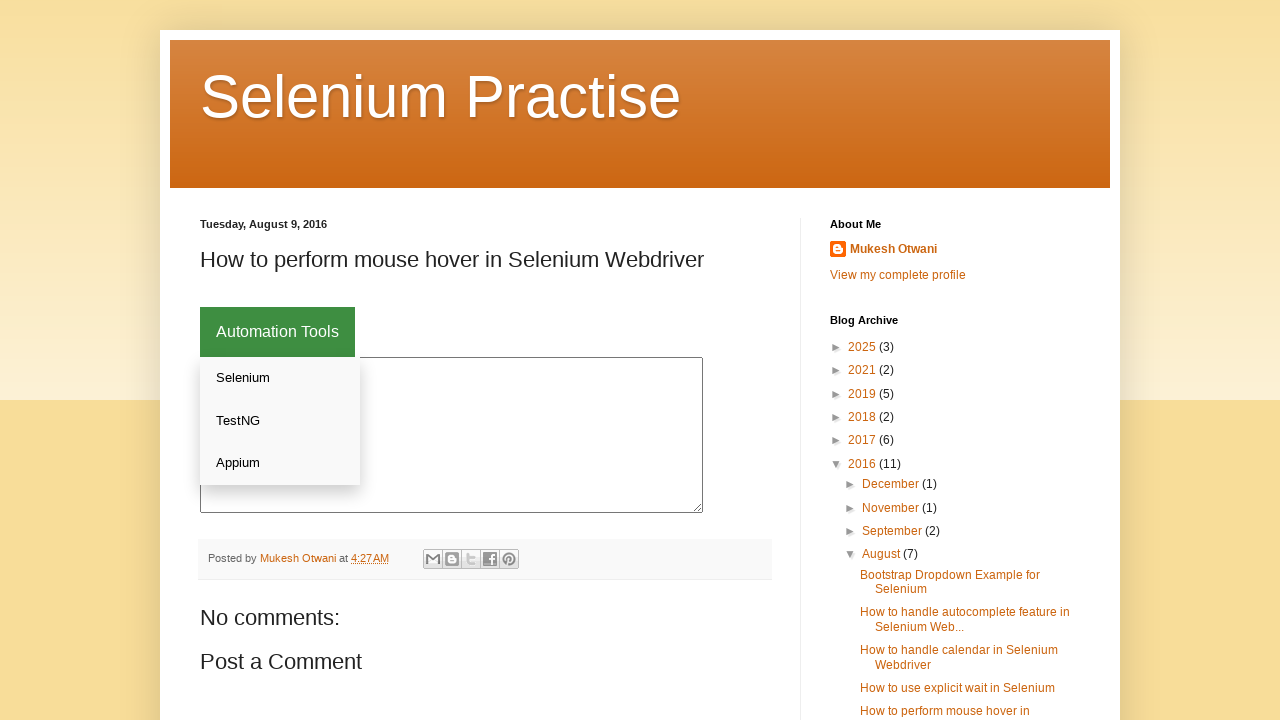

Dropdown menu became visible
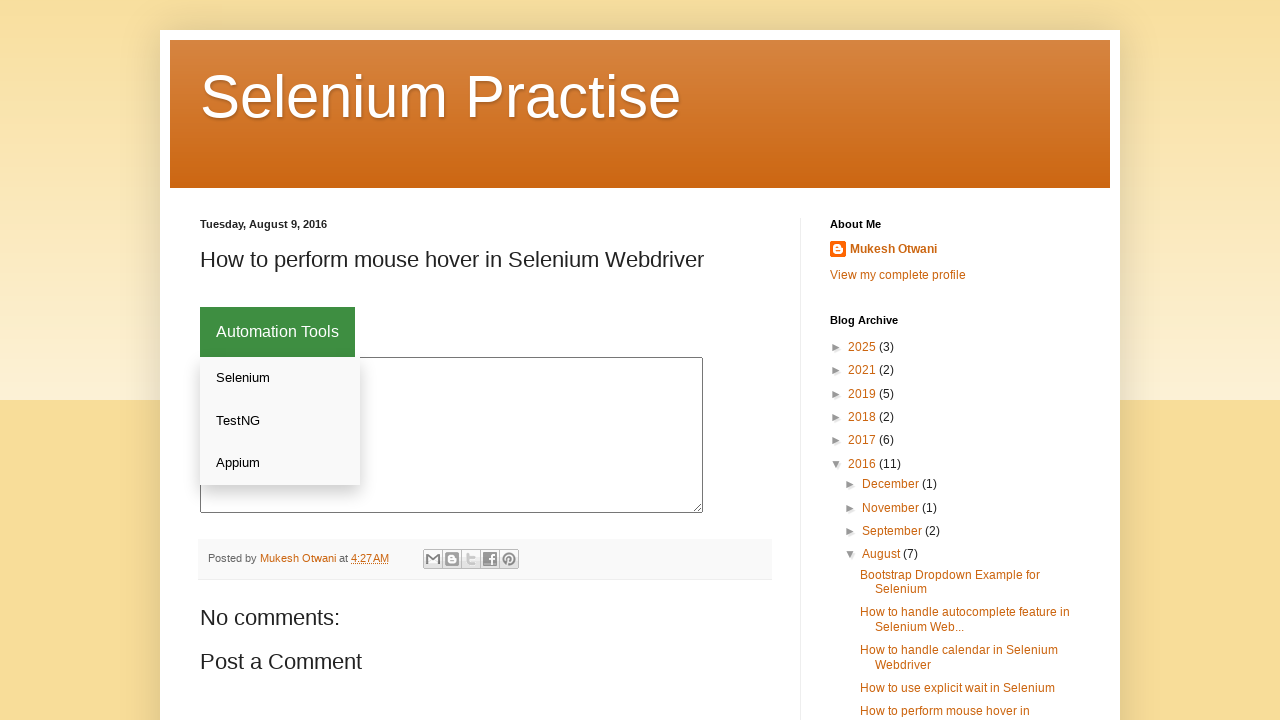

Located all dropdown menu links
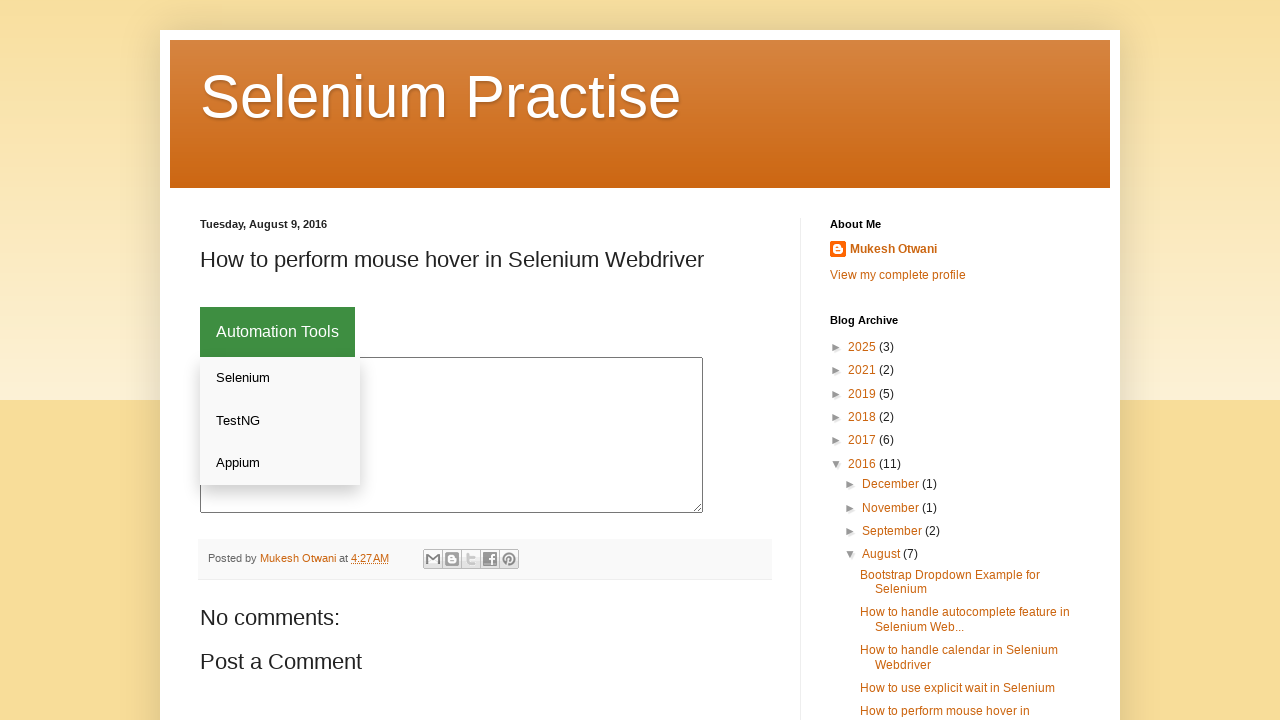

Clicked on 'Appium' link from dropdown menu at (280, 463) on div.dropdown-content a >> nth=2
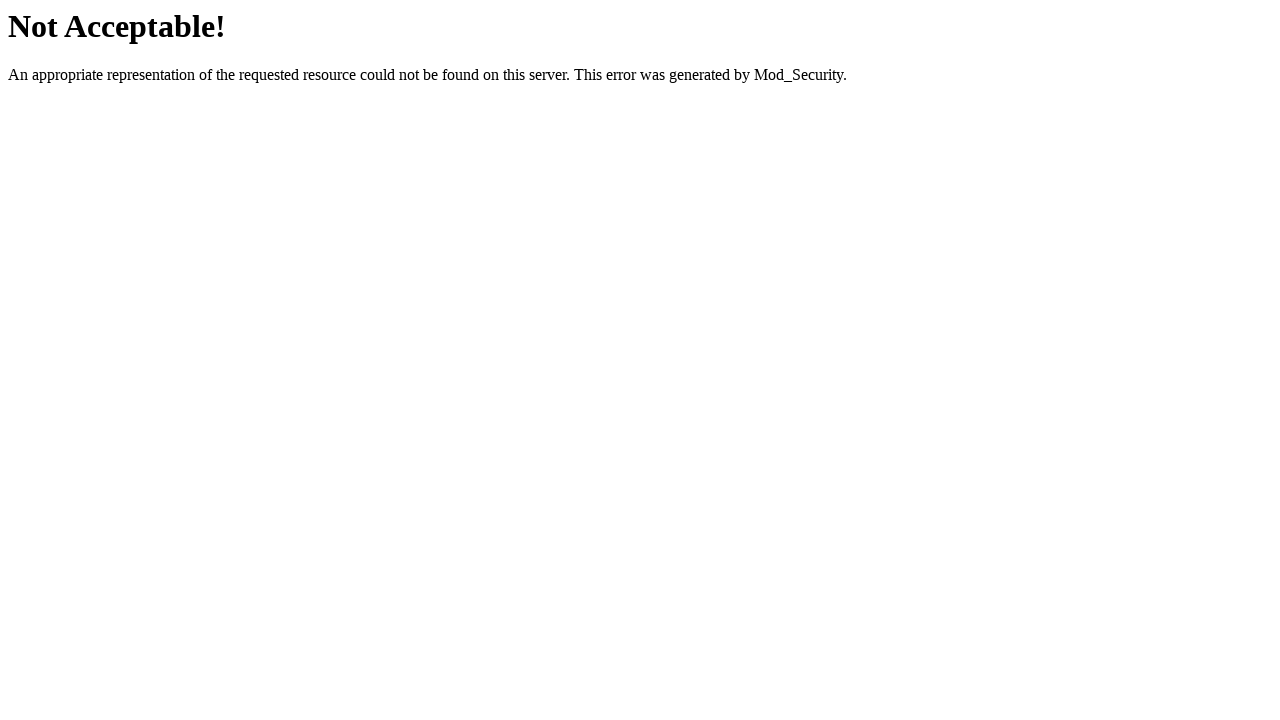

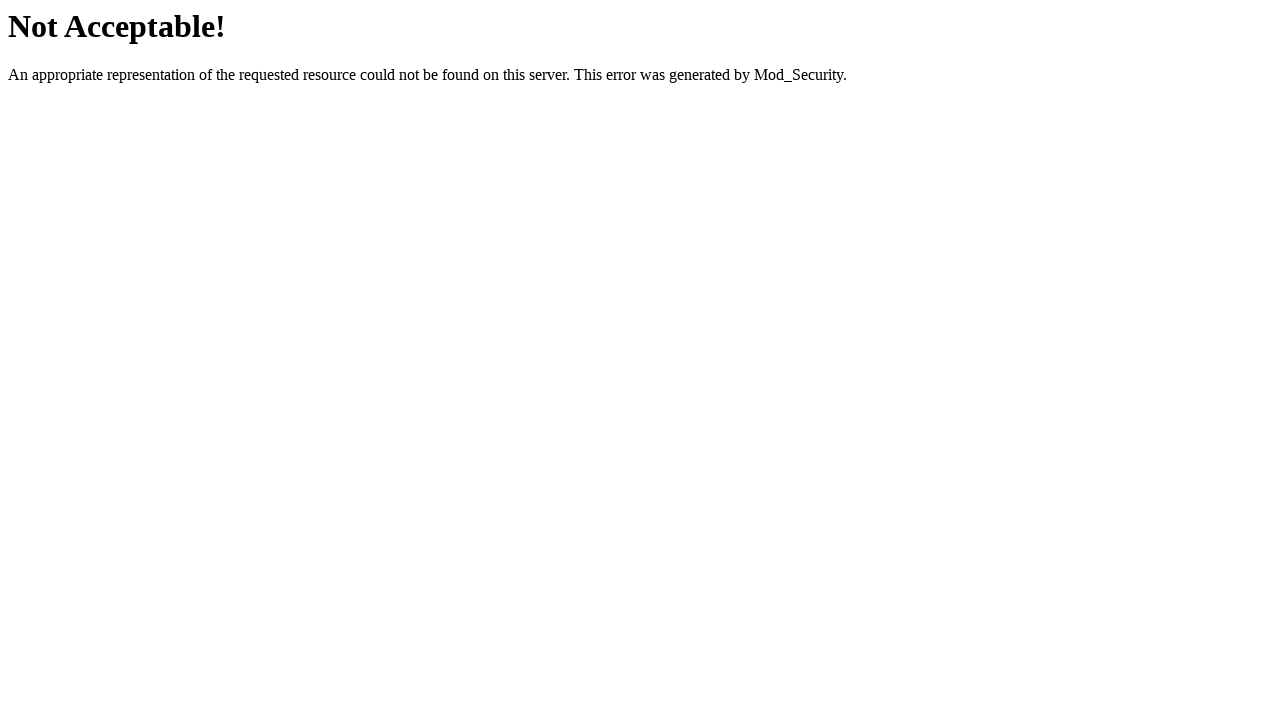